Tests SweetAlert popup functionality by clicking the second preview button to trigger an alert, then dismissing it with OK

Starting URL: https://sweetalert.js.org/

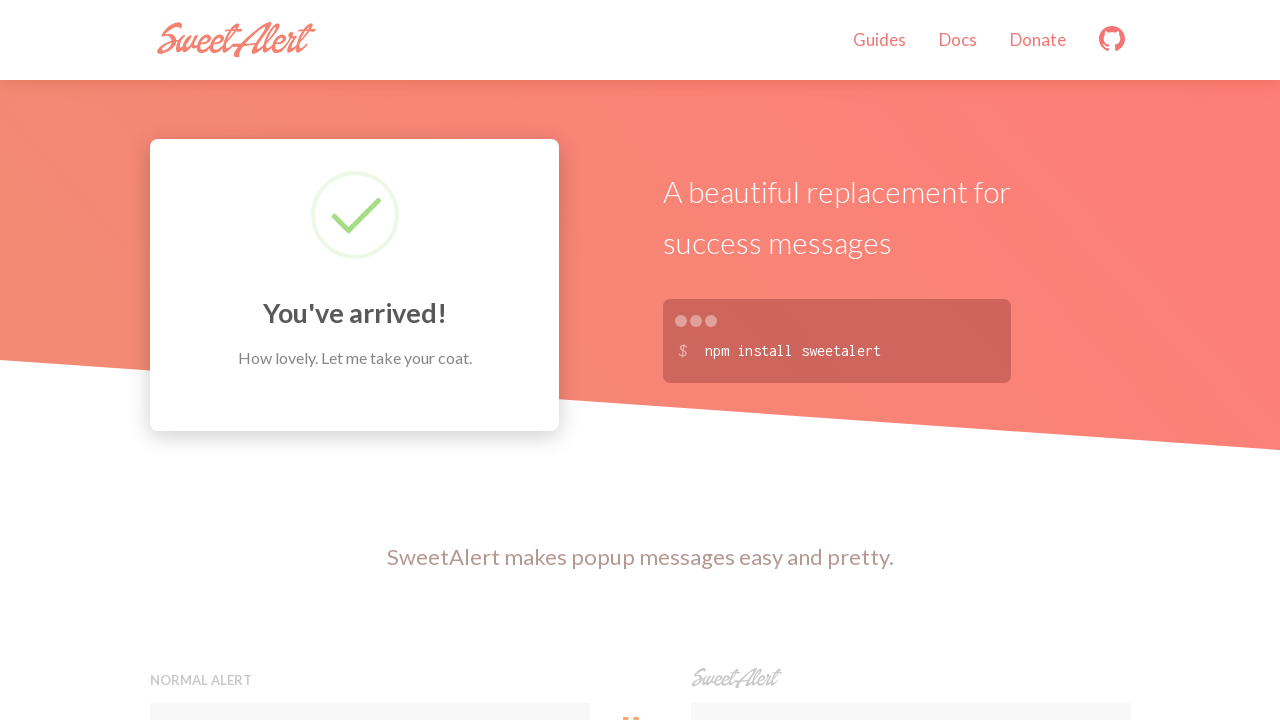

Clicked the second preview button to trigger SweetAlert popup at (910, 360) on (//button[@class='preview'])[2]
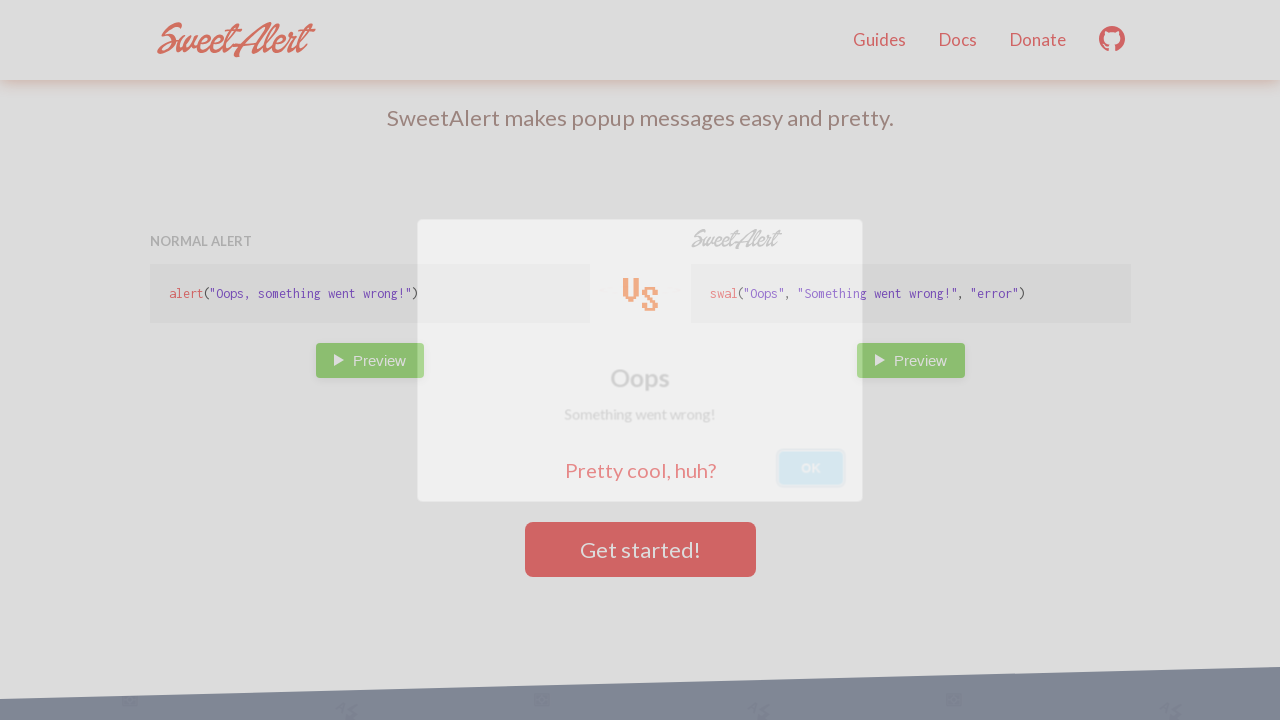

SweetAlert popup appeared with OK button
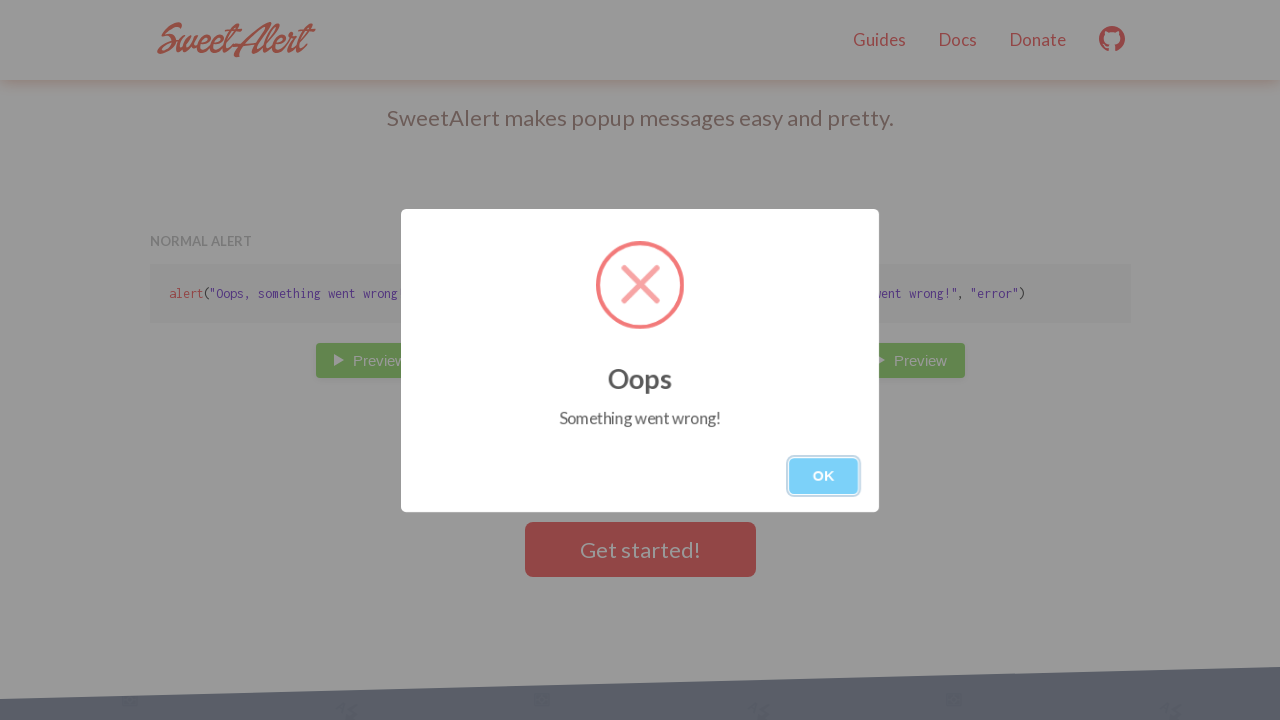

Clicked OK button to dismiss the SweetAlert popup at (824, 476) on xpath=//button[.='OK']
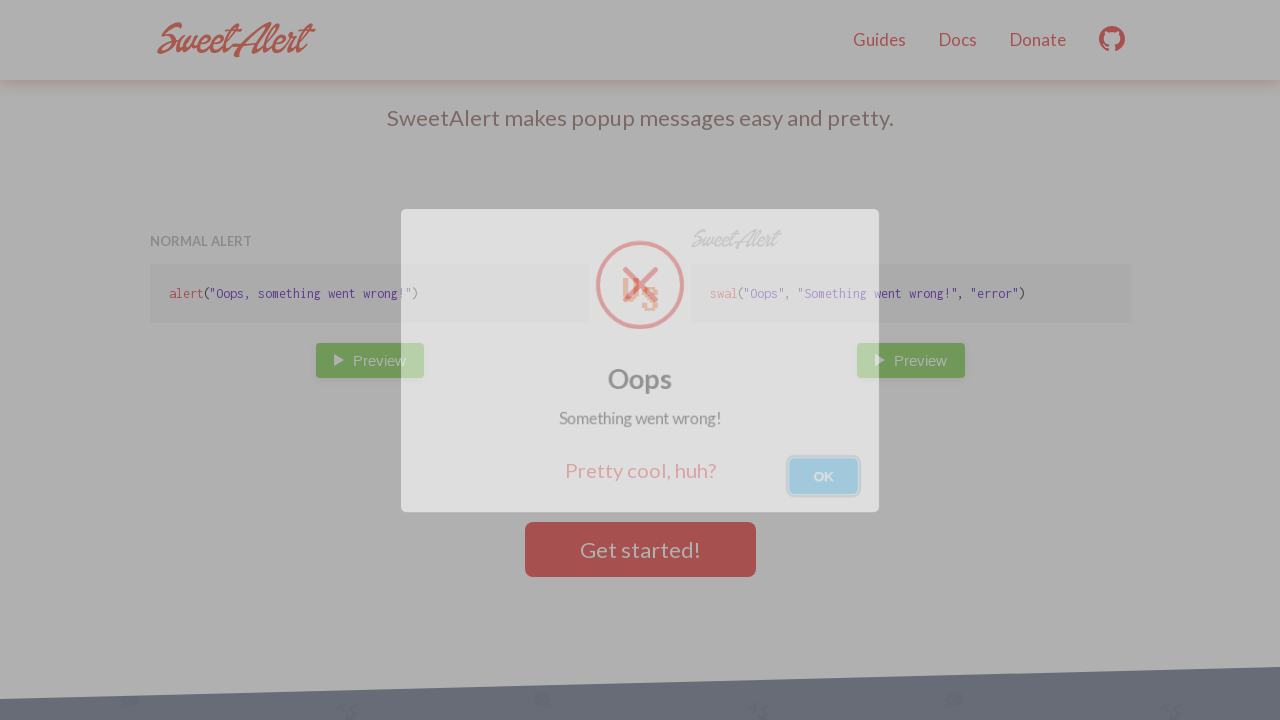

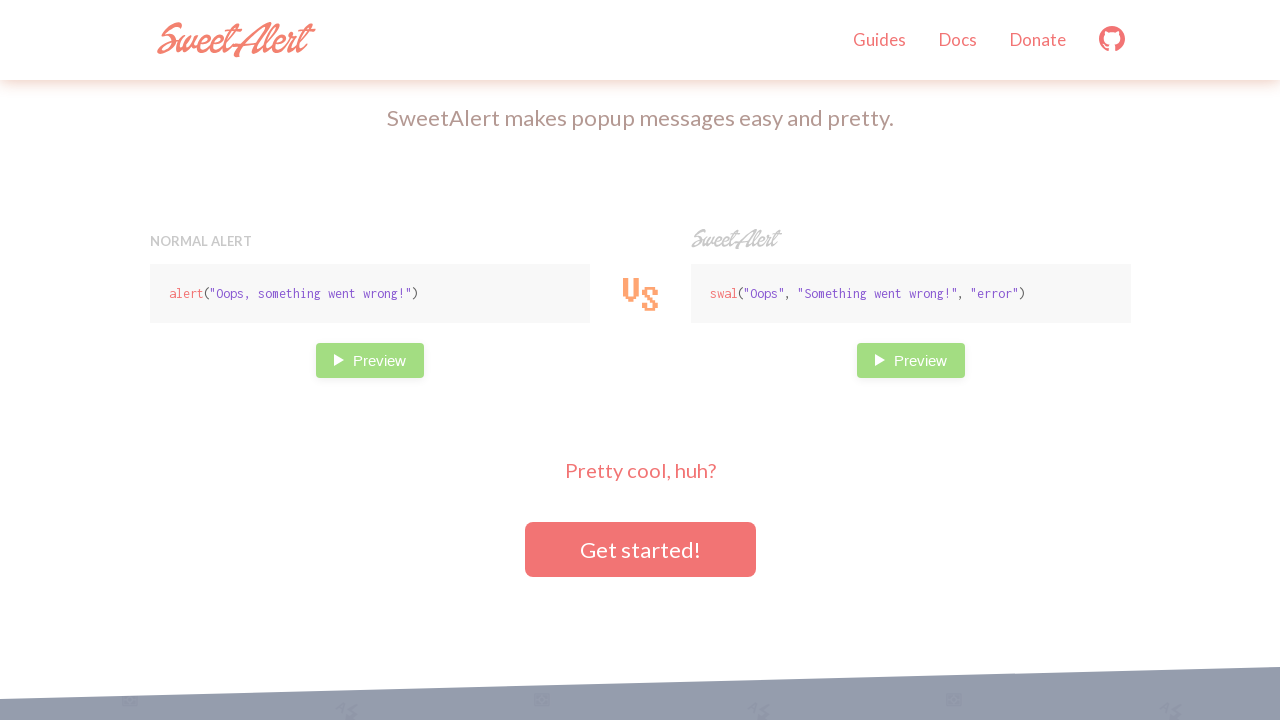